Navigates to RedBus website and verifies the page title matches the expected value for the bus ticket booking site.

Starting URL: https://www.redbus.in/

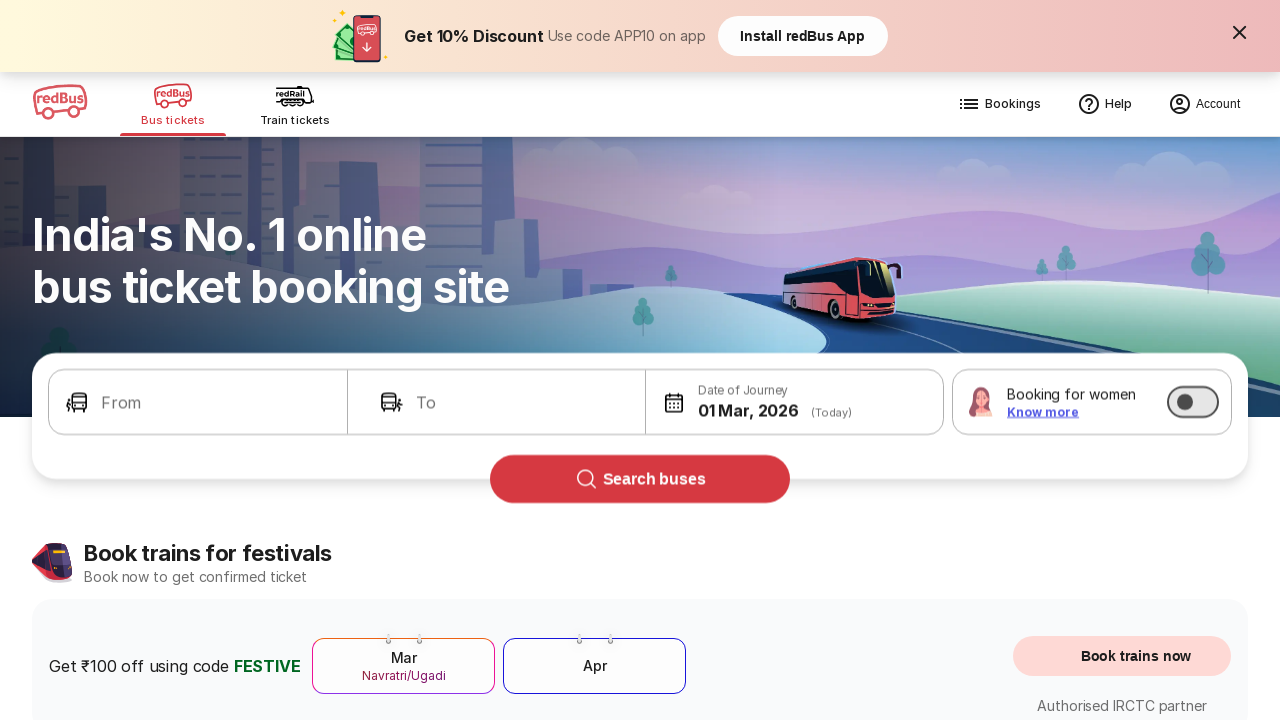

Navigated to RedBus website
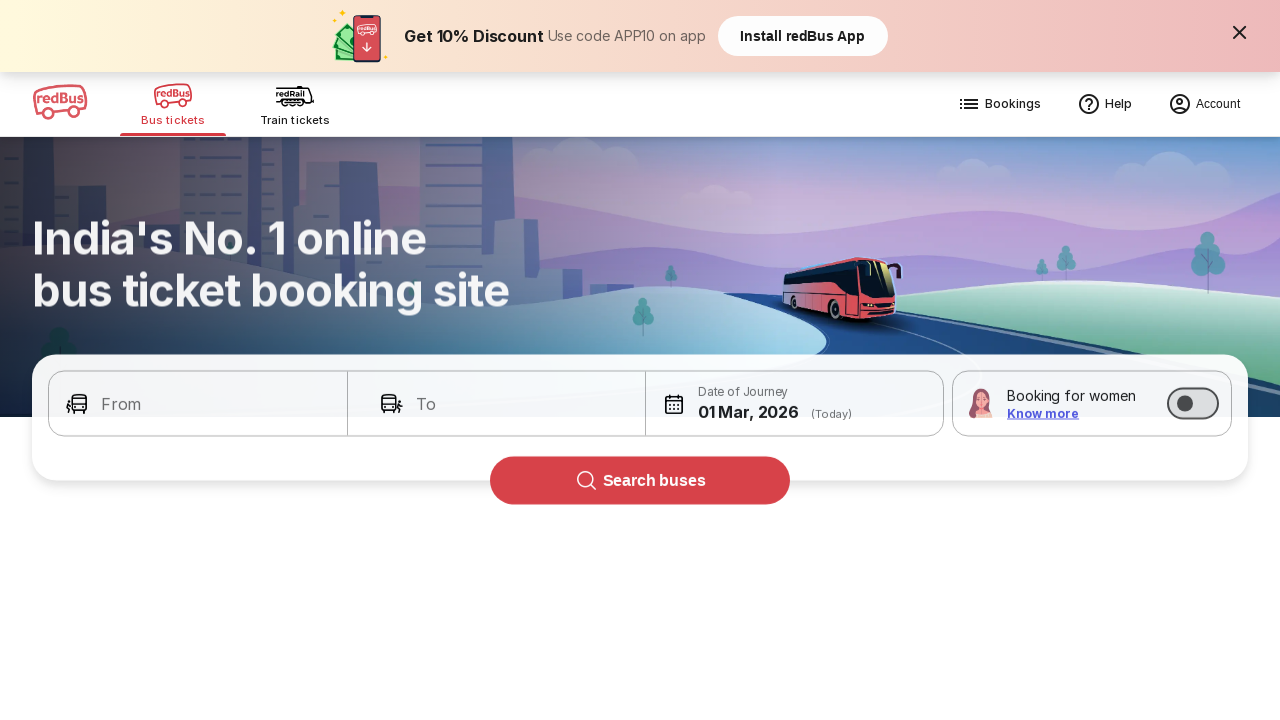

Waited for page to load (domcontentloaded state)
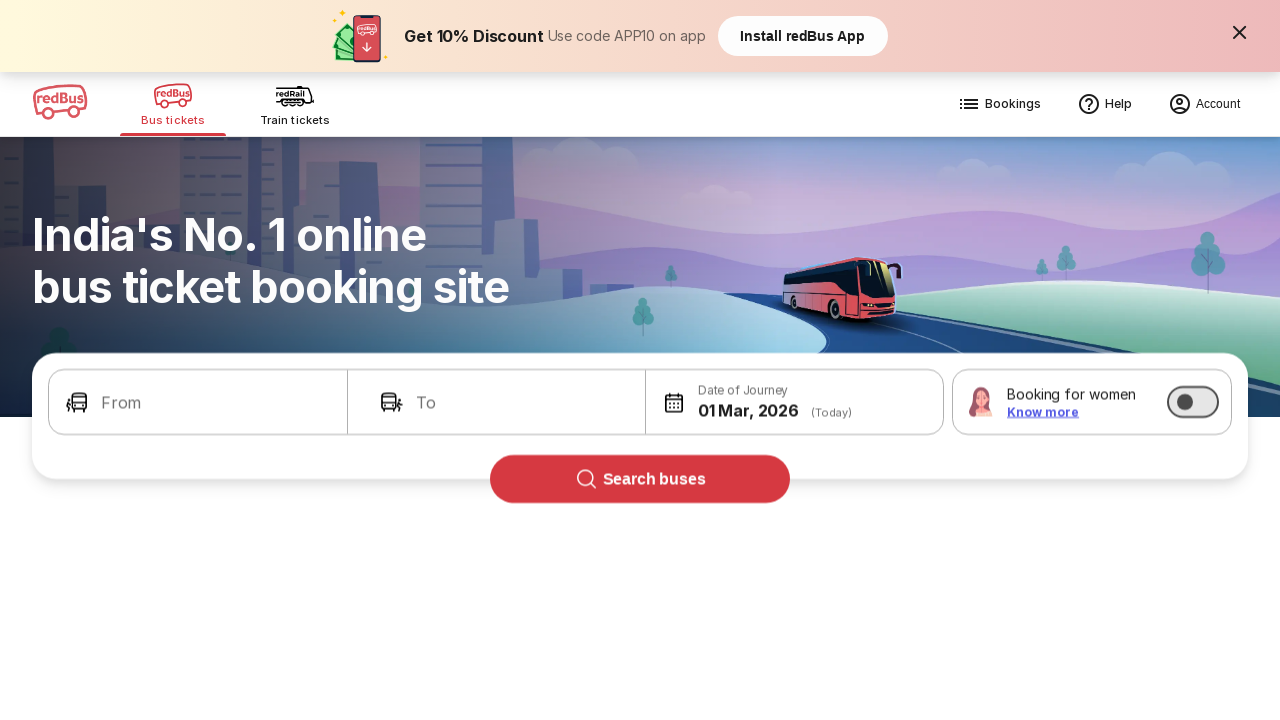

Retrieved page title: Bus Booking Online and Train Tickets at Lowest Price - redBus
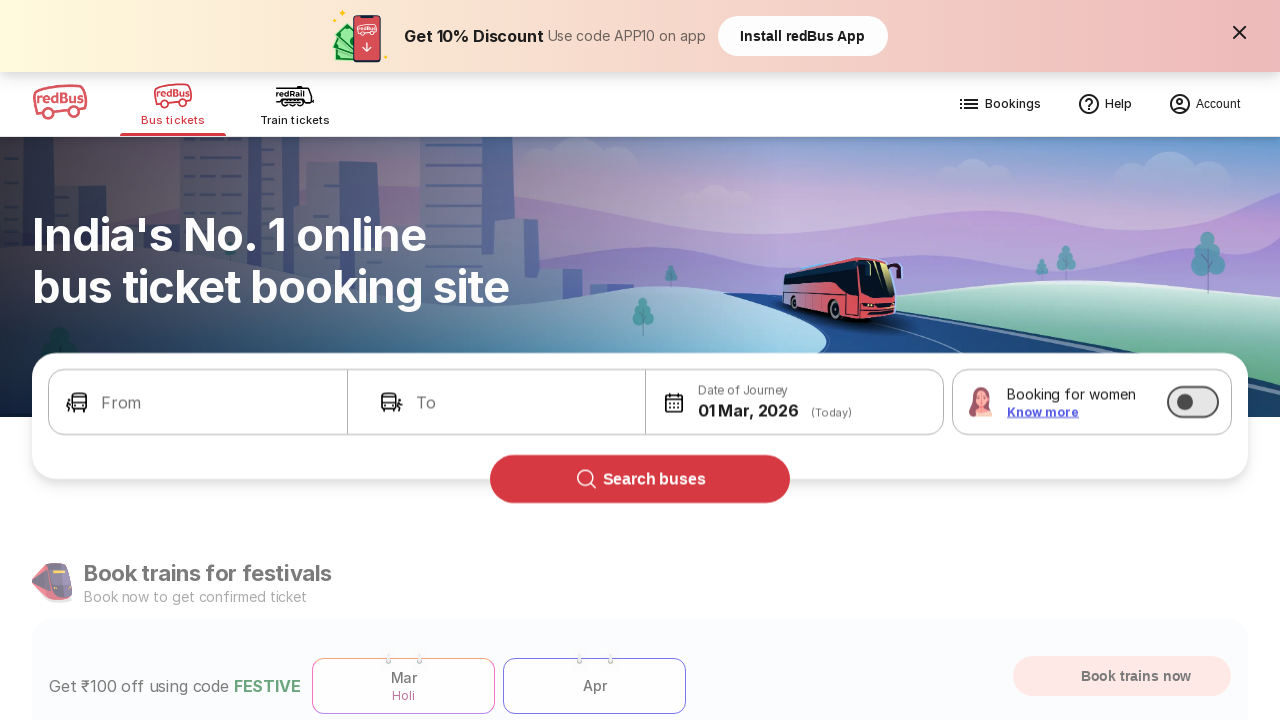

Page title verification failed - title does not match expected value
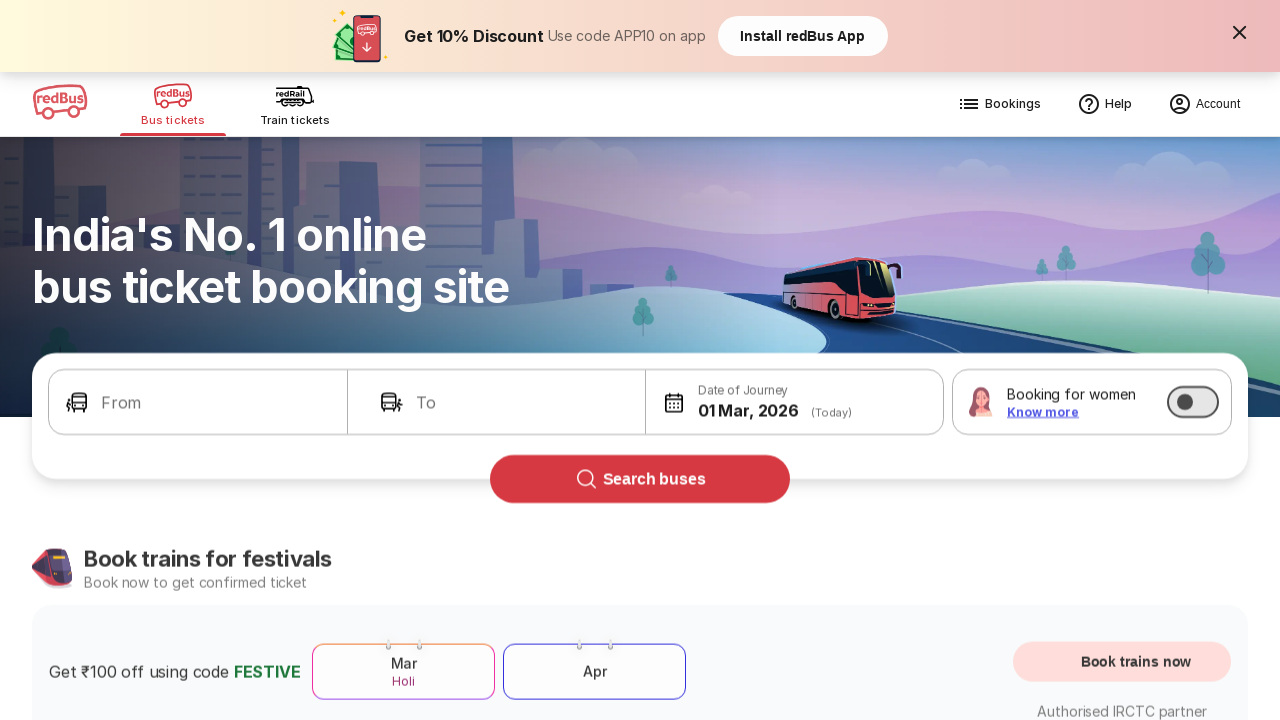

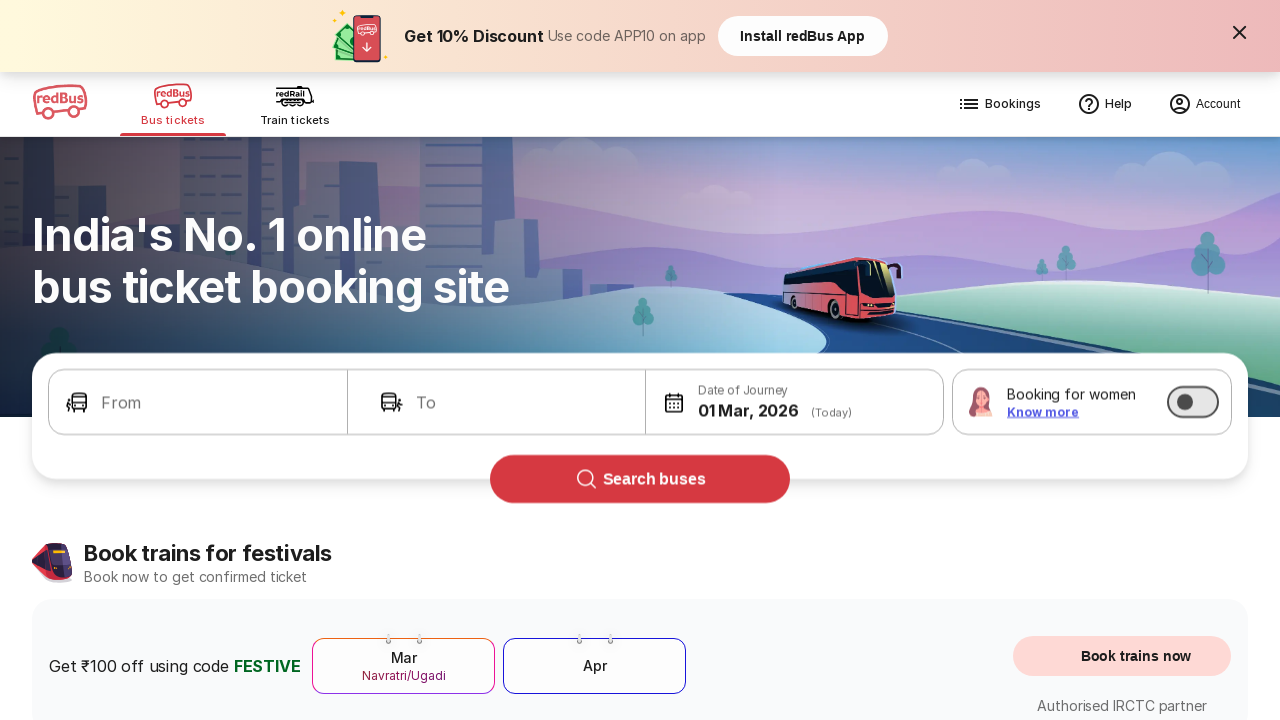